Tests multiple browser window handling by clicking a link that opens a new window, switching between windows, closing the second window, and verifying the window count returns to one.

Starting URL: https://the-internet.herokuapp.com/windows

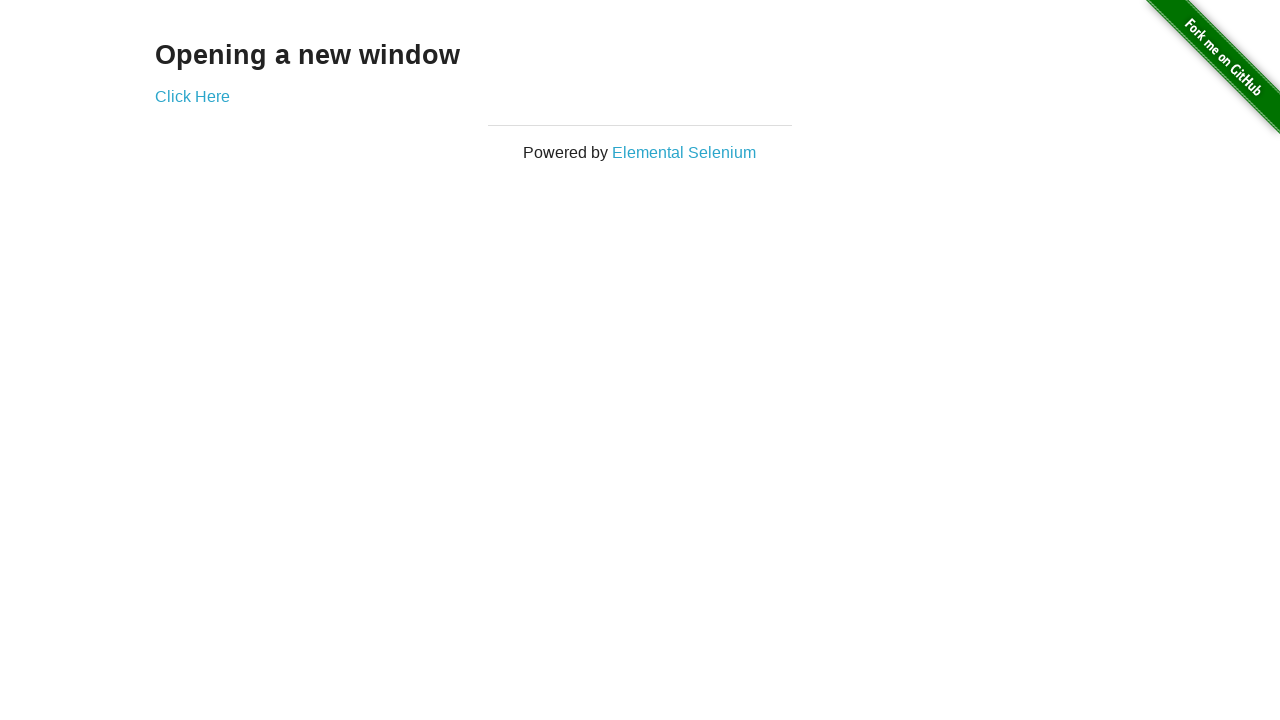

Clicked 'Click Here' link to open a new window at (192, 96) on text=Click Here
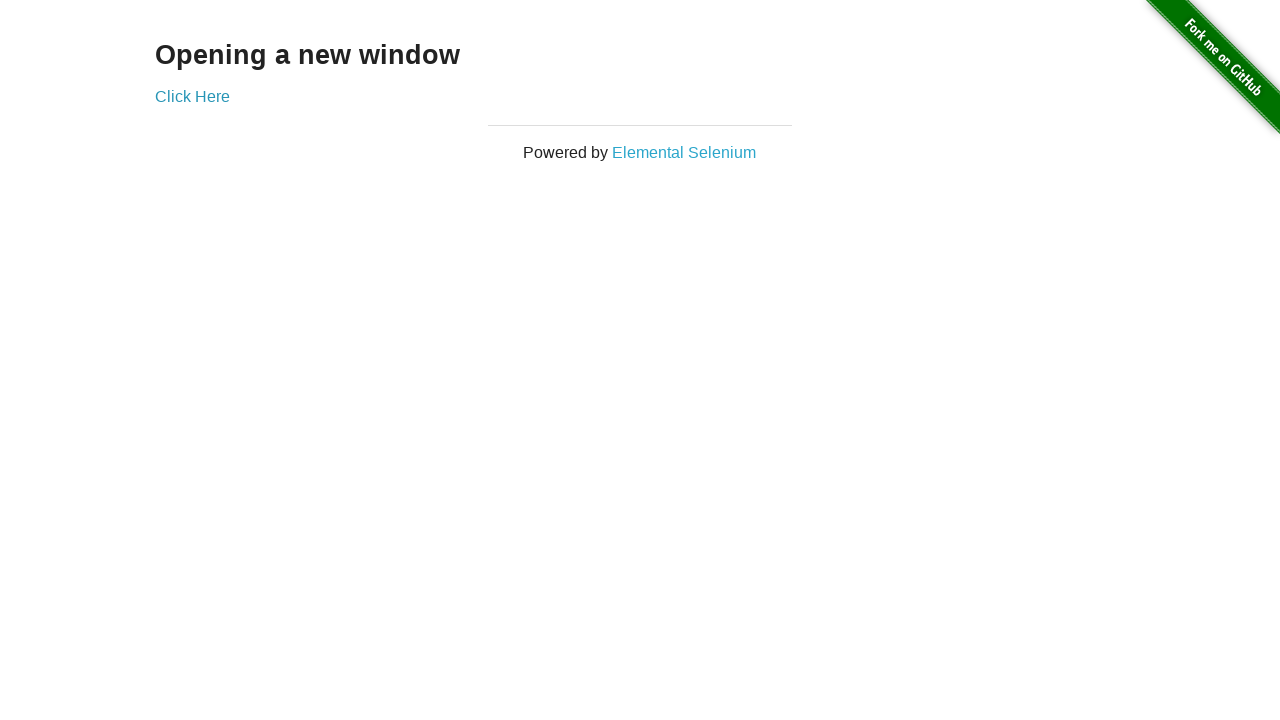

Captured new page/window object
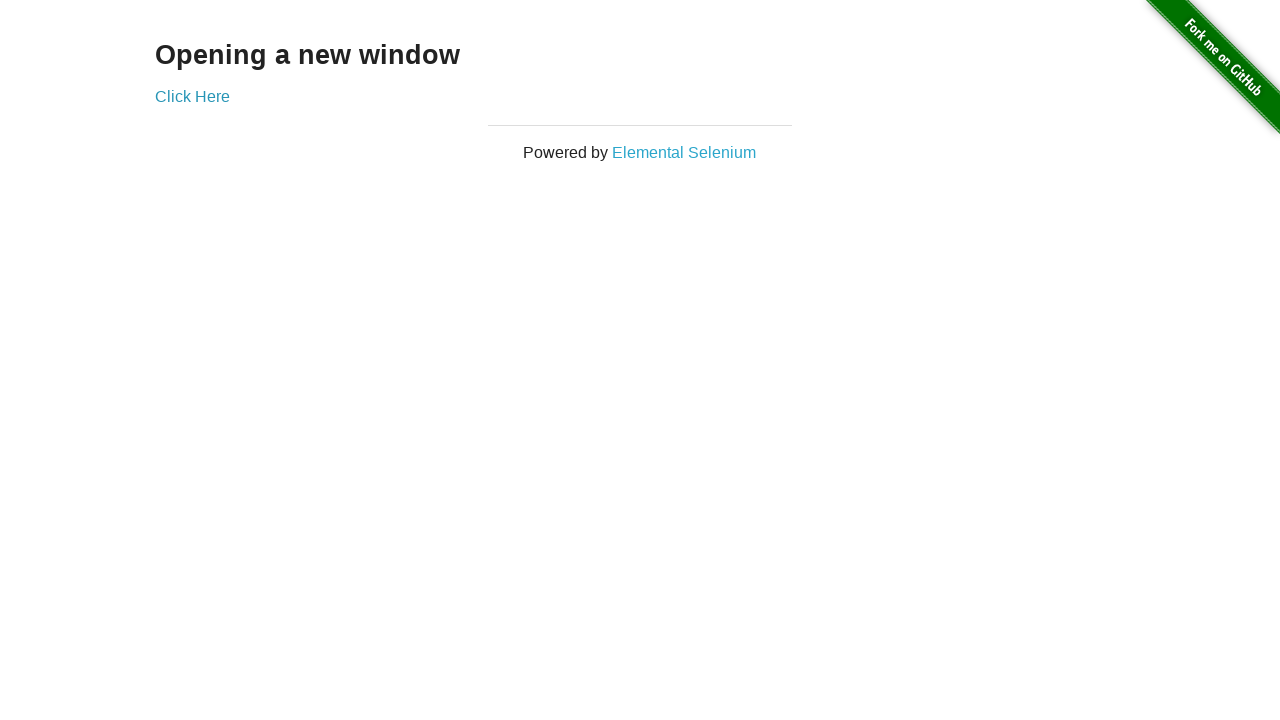

New window loaded successfully
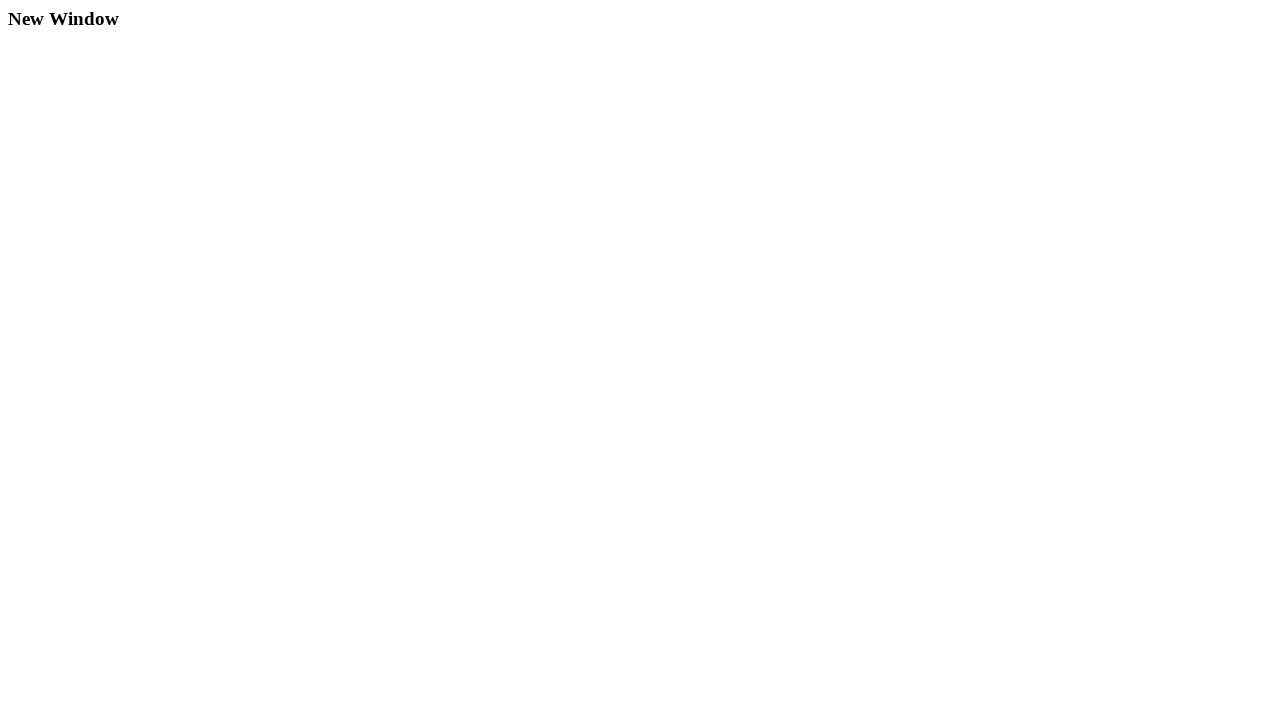

Logged second window info - URL: https://the-internet.herokuapp.com/windows/new, Title: New Window
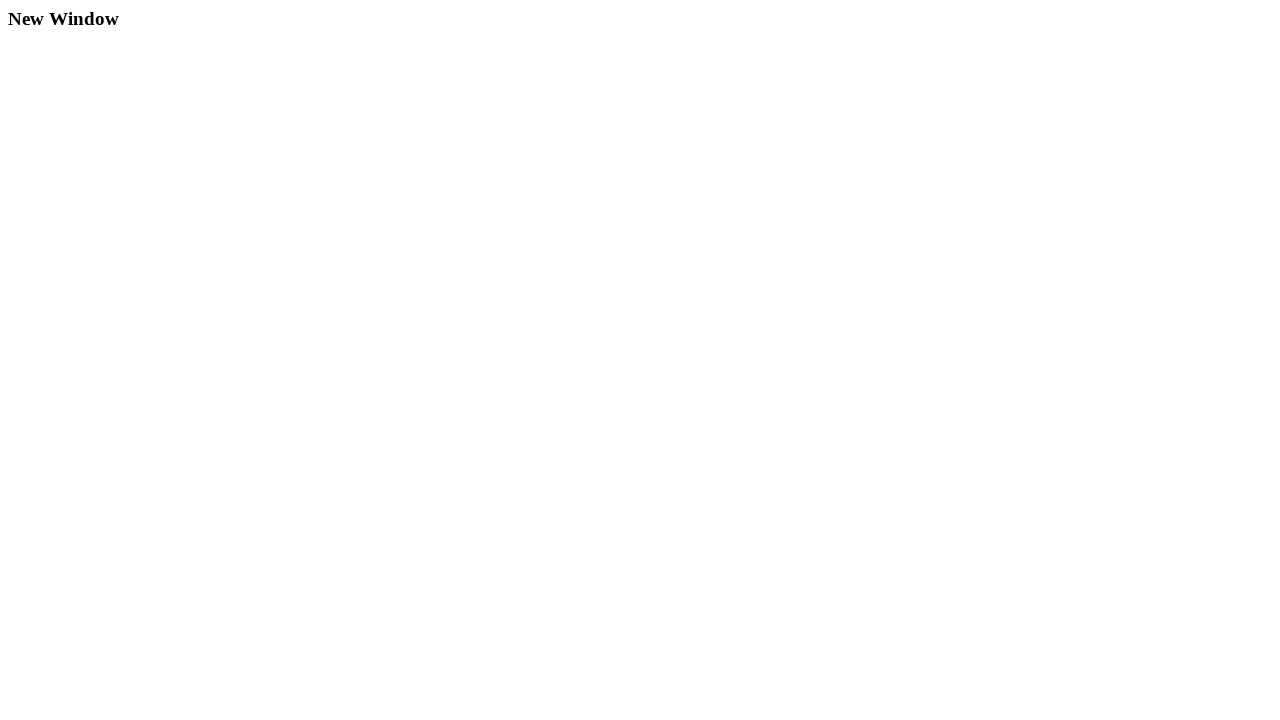

Logged first window info - URL: https://the-internet.herokuapp.com/windows, Title: The Internet
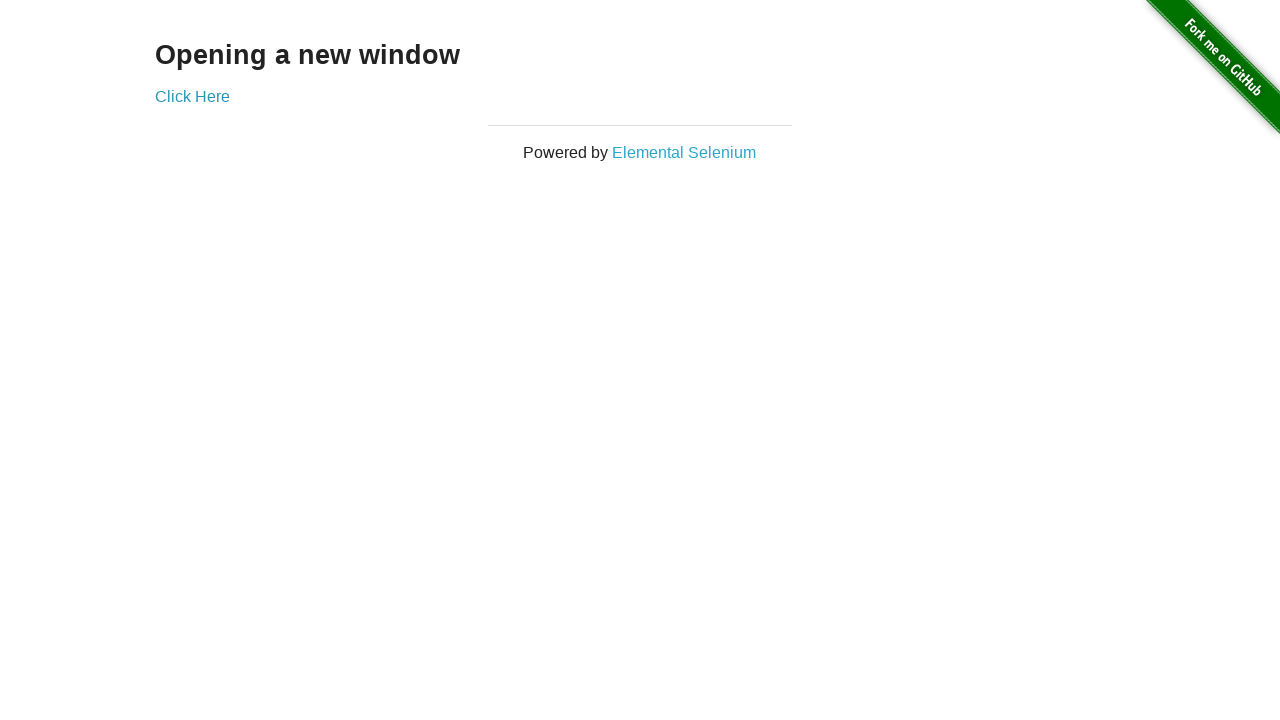

Closed the second window
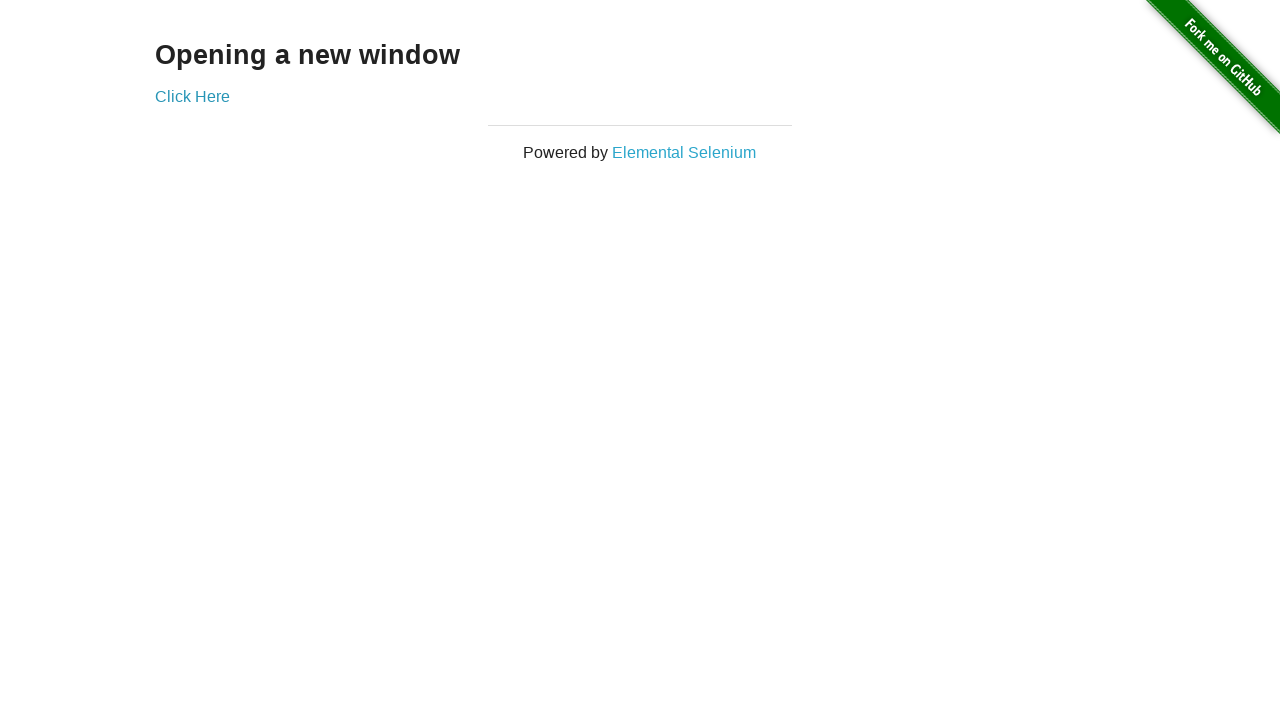

Verified window count - 1 window(s) remaining
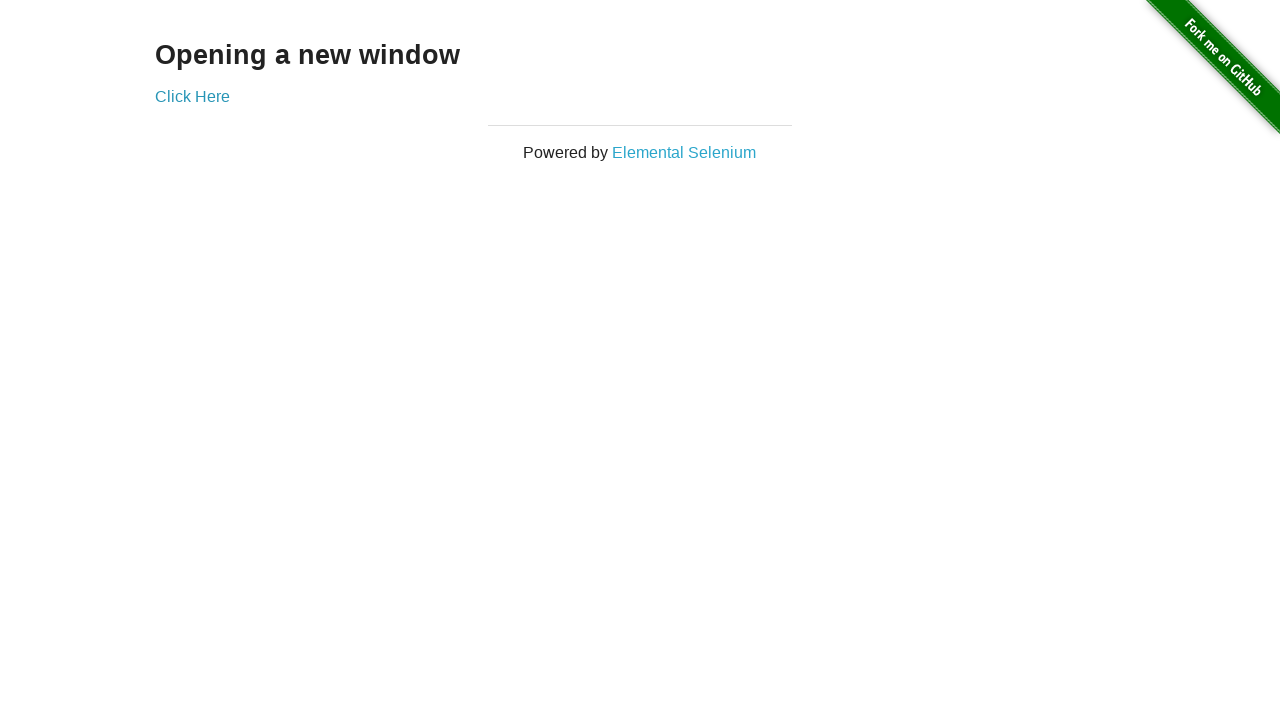

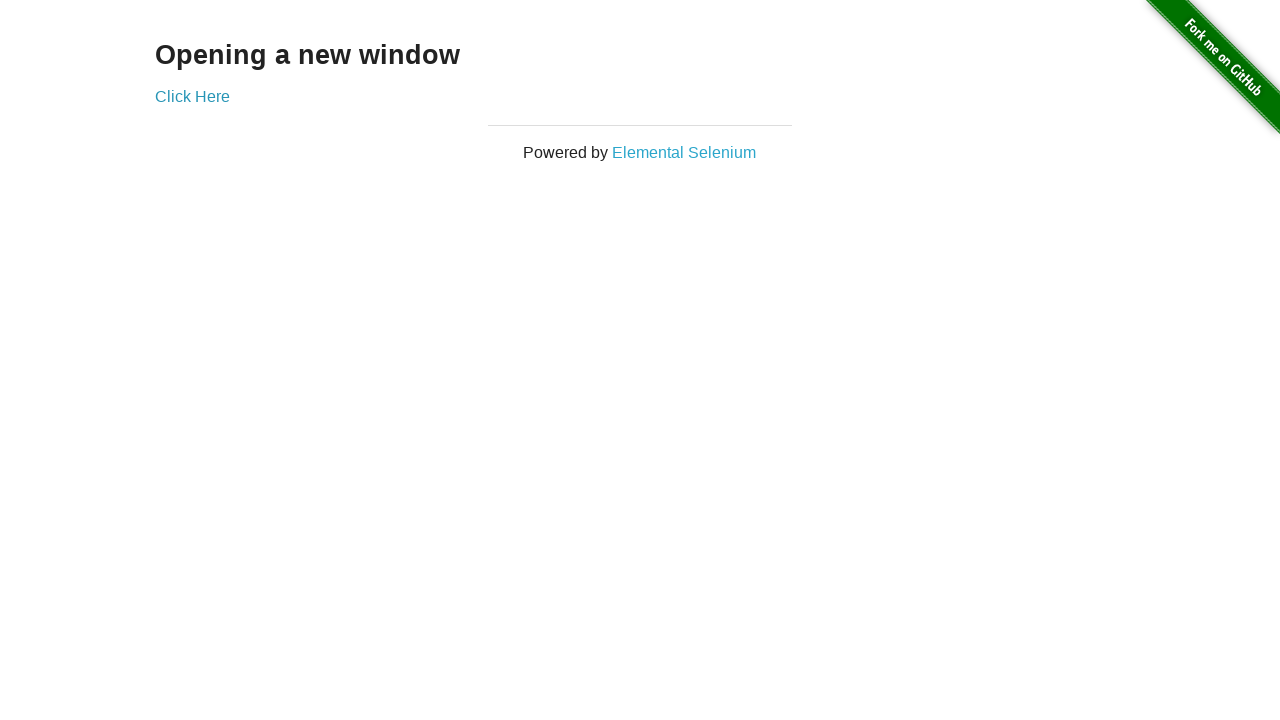